Navigates to the Sauce Demo website and maximizes the browser window, verifying the page loads successfully.

Starting URL: https://www.saucedemo.com/

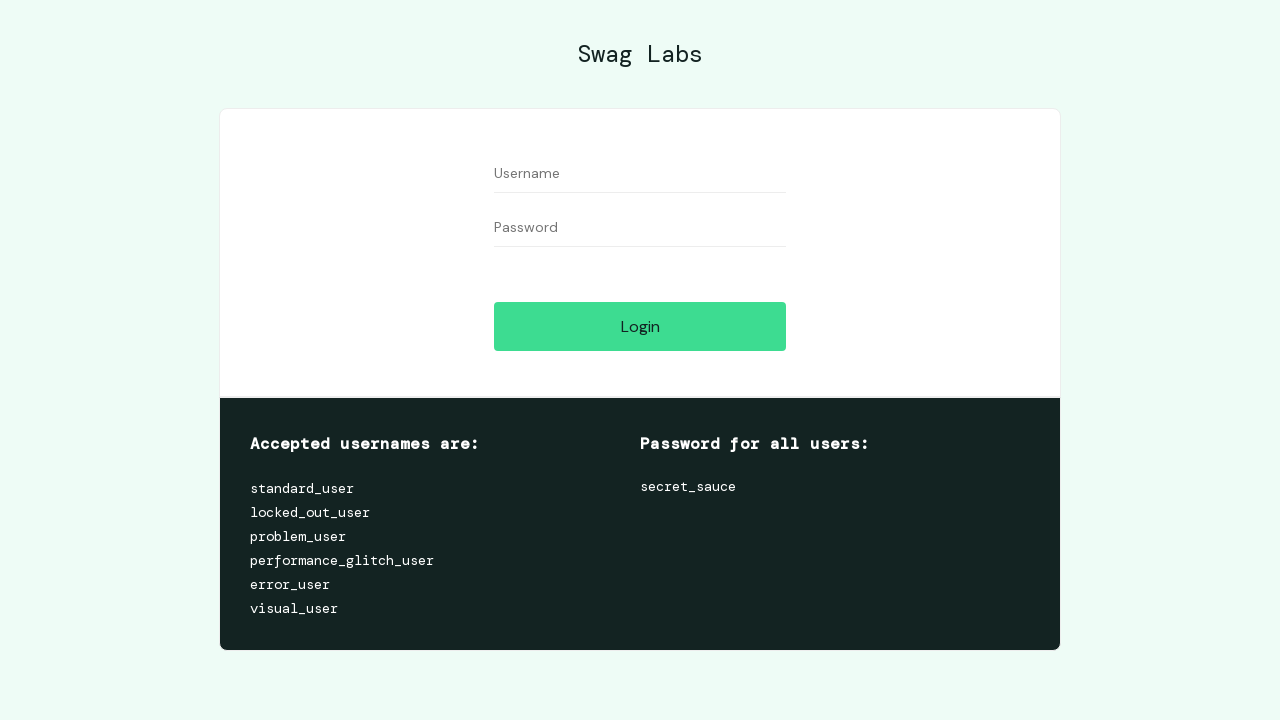

Set viewport size to 1920x1080
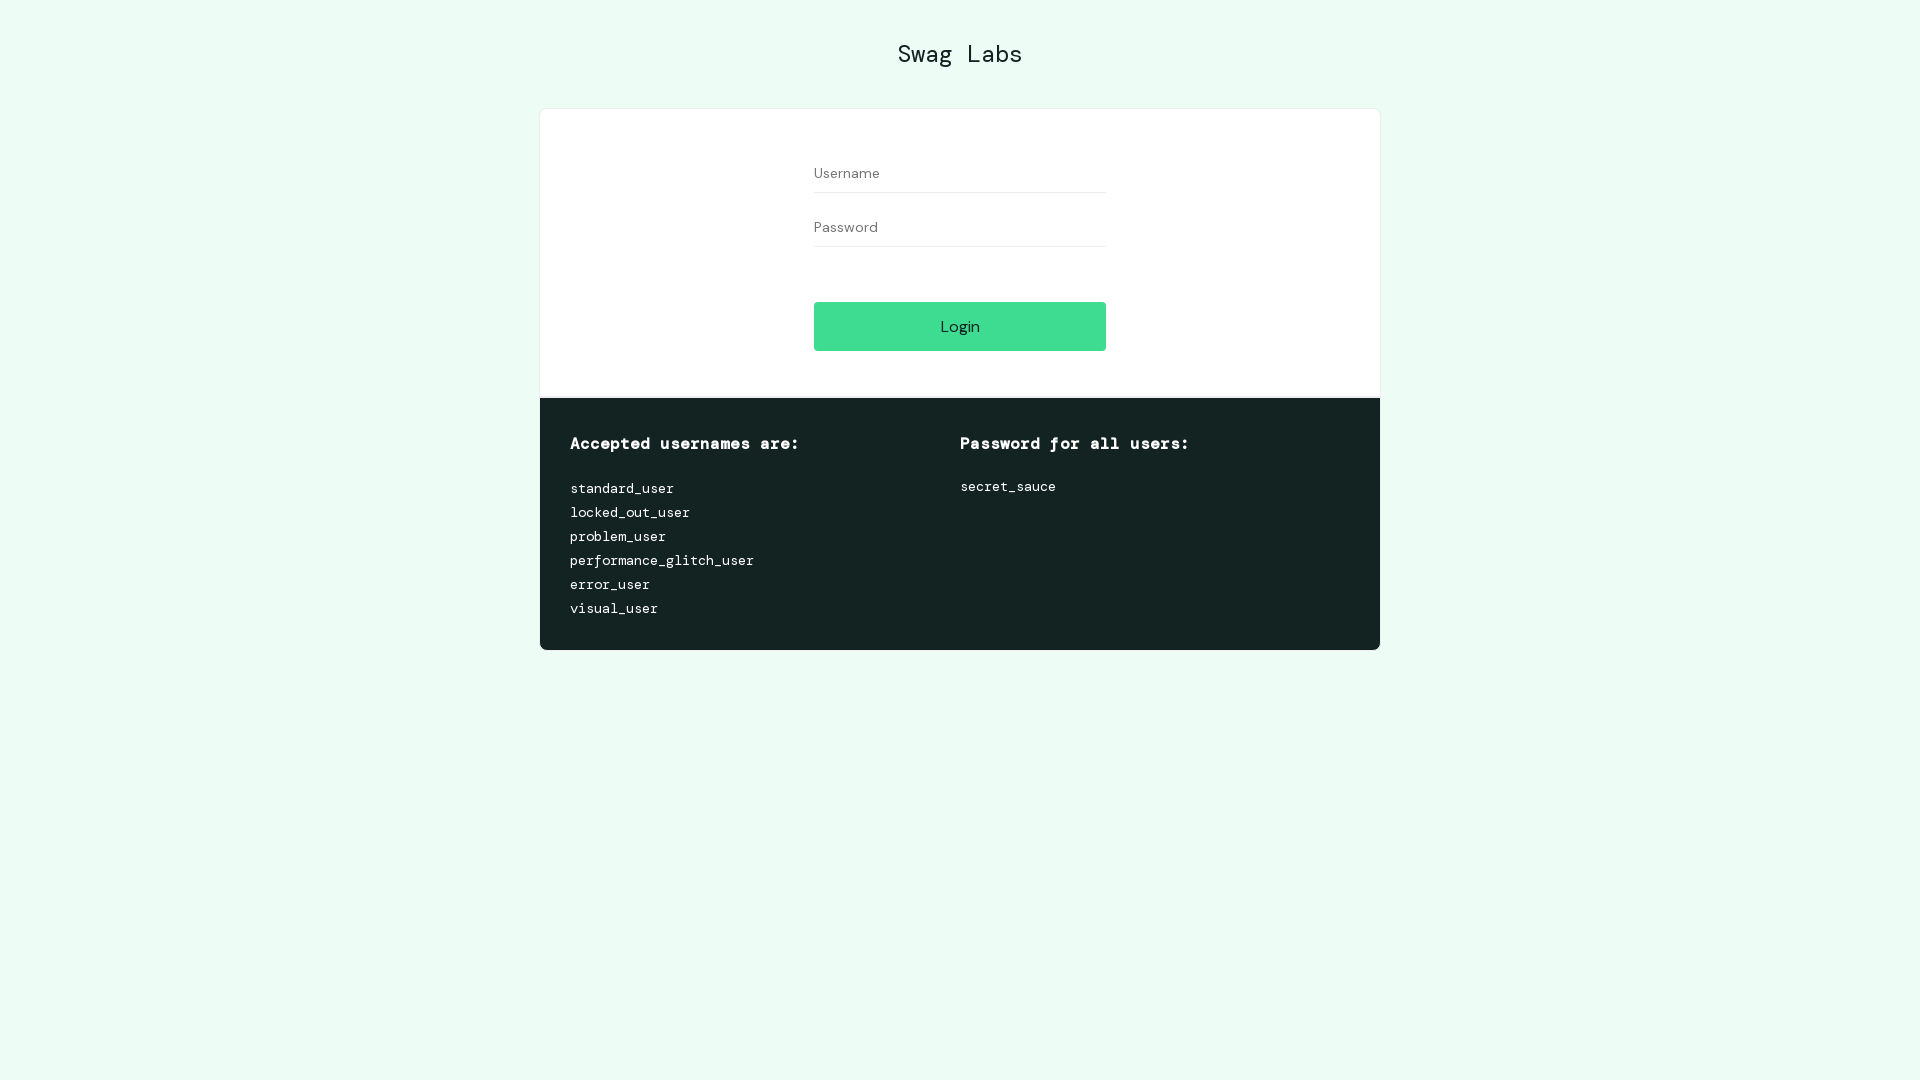

Page loaded and DOM content ready
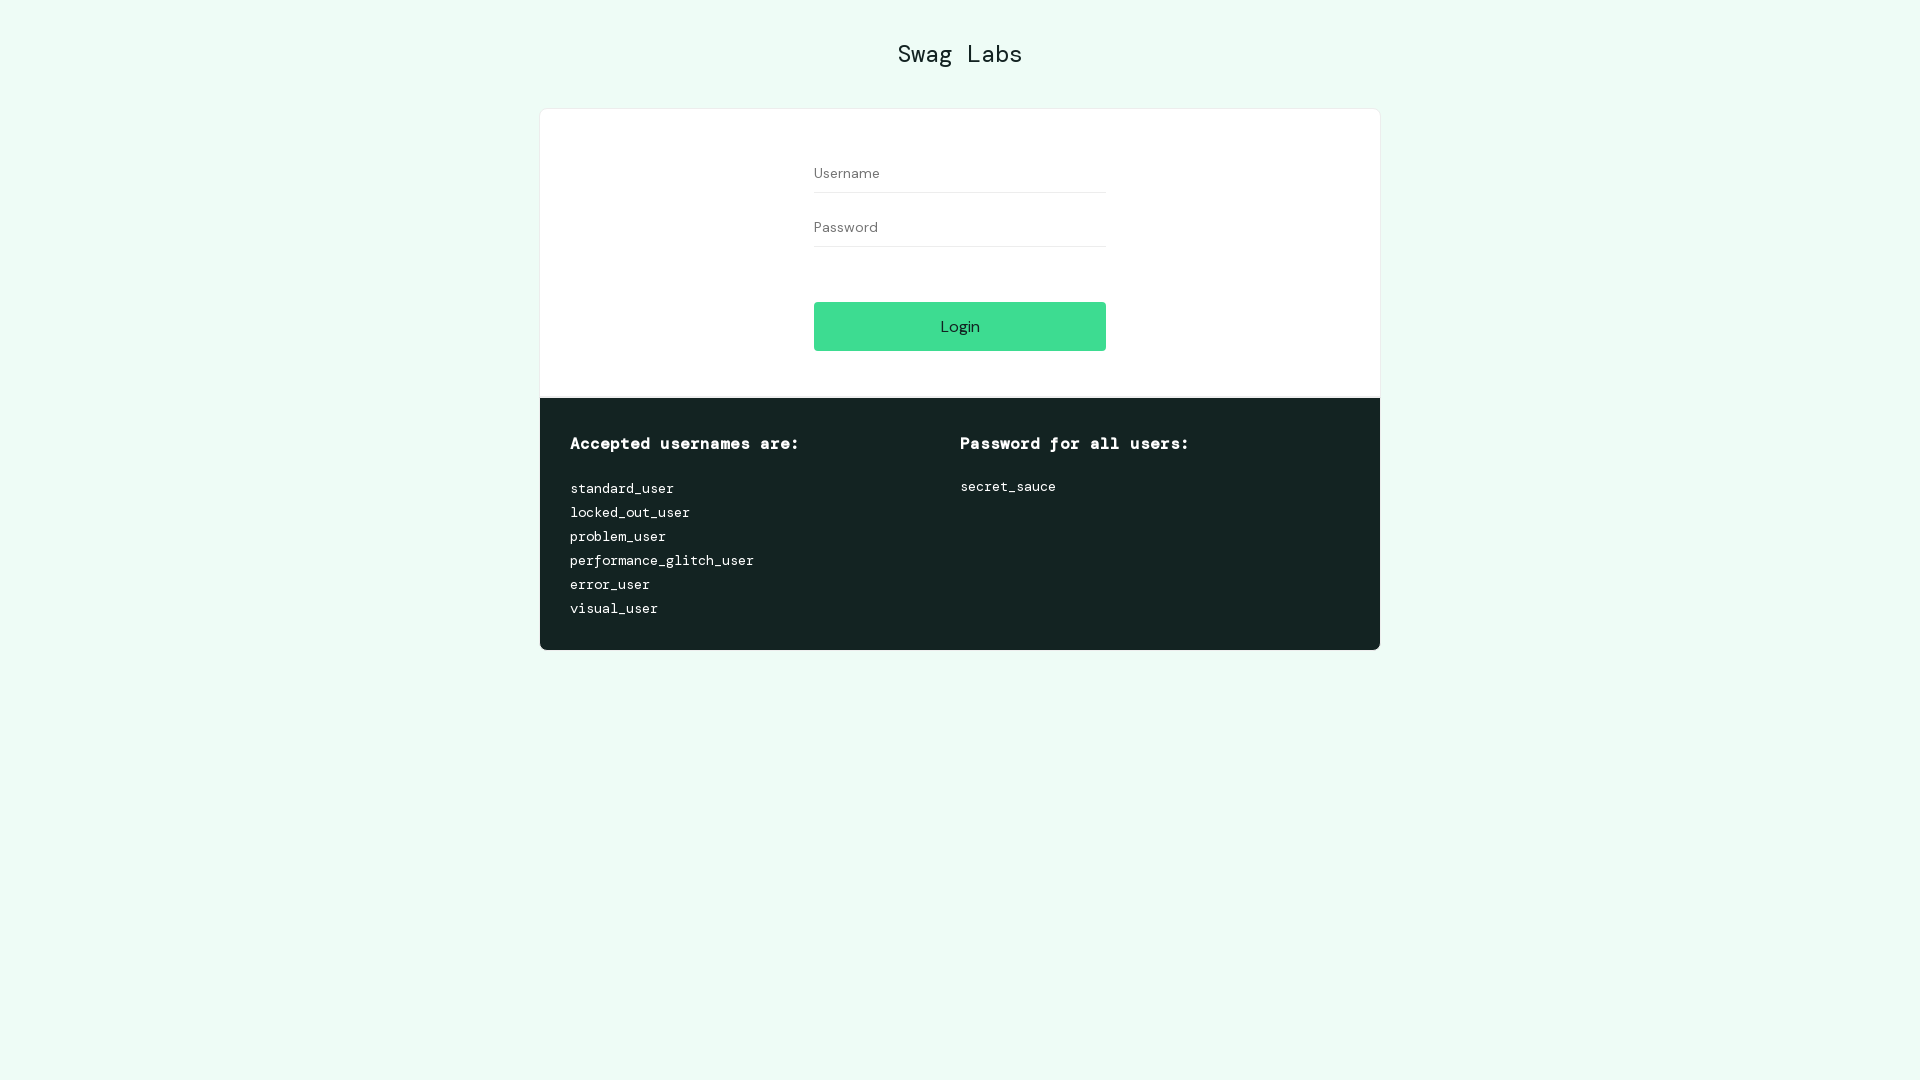

Login button found on page, verifying page loads successfully
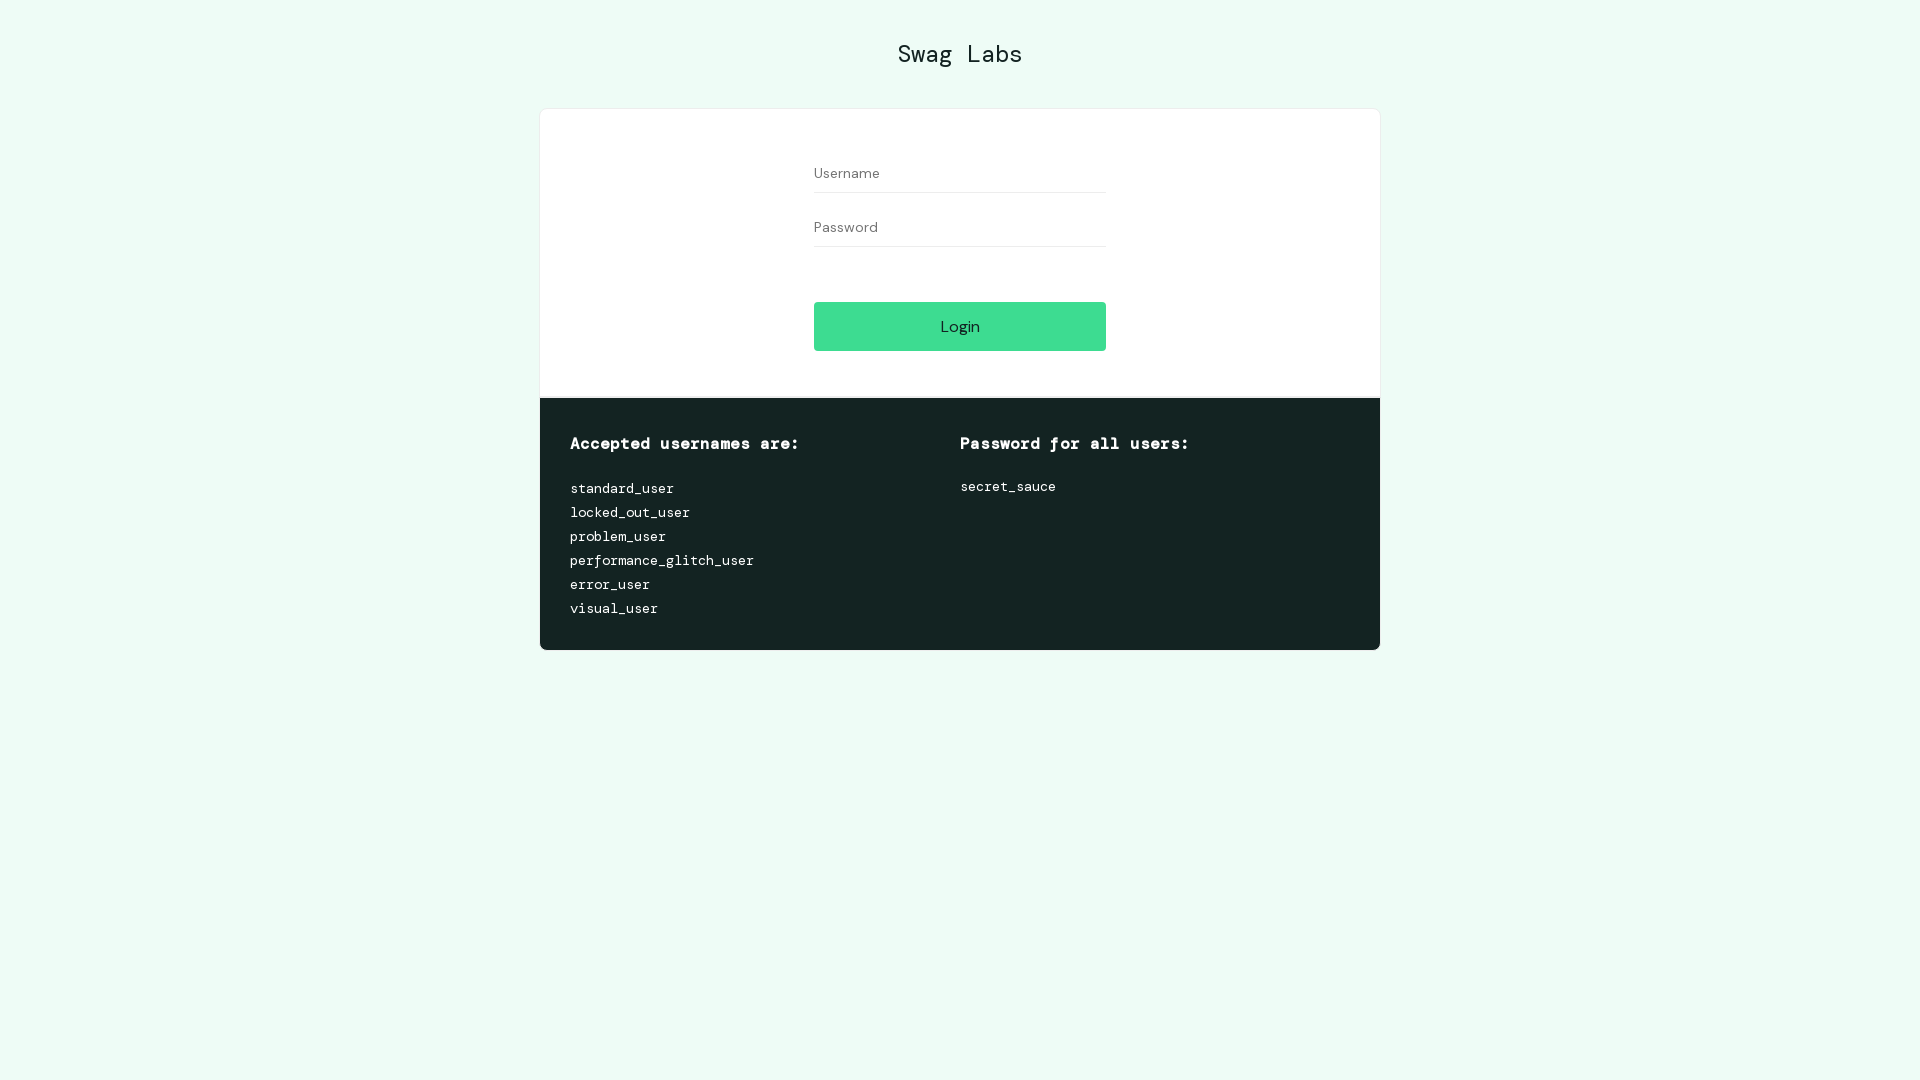

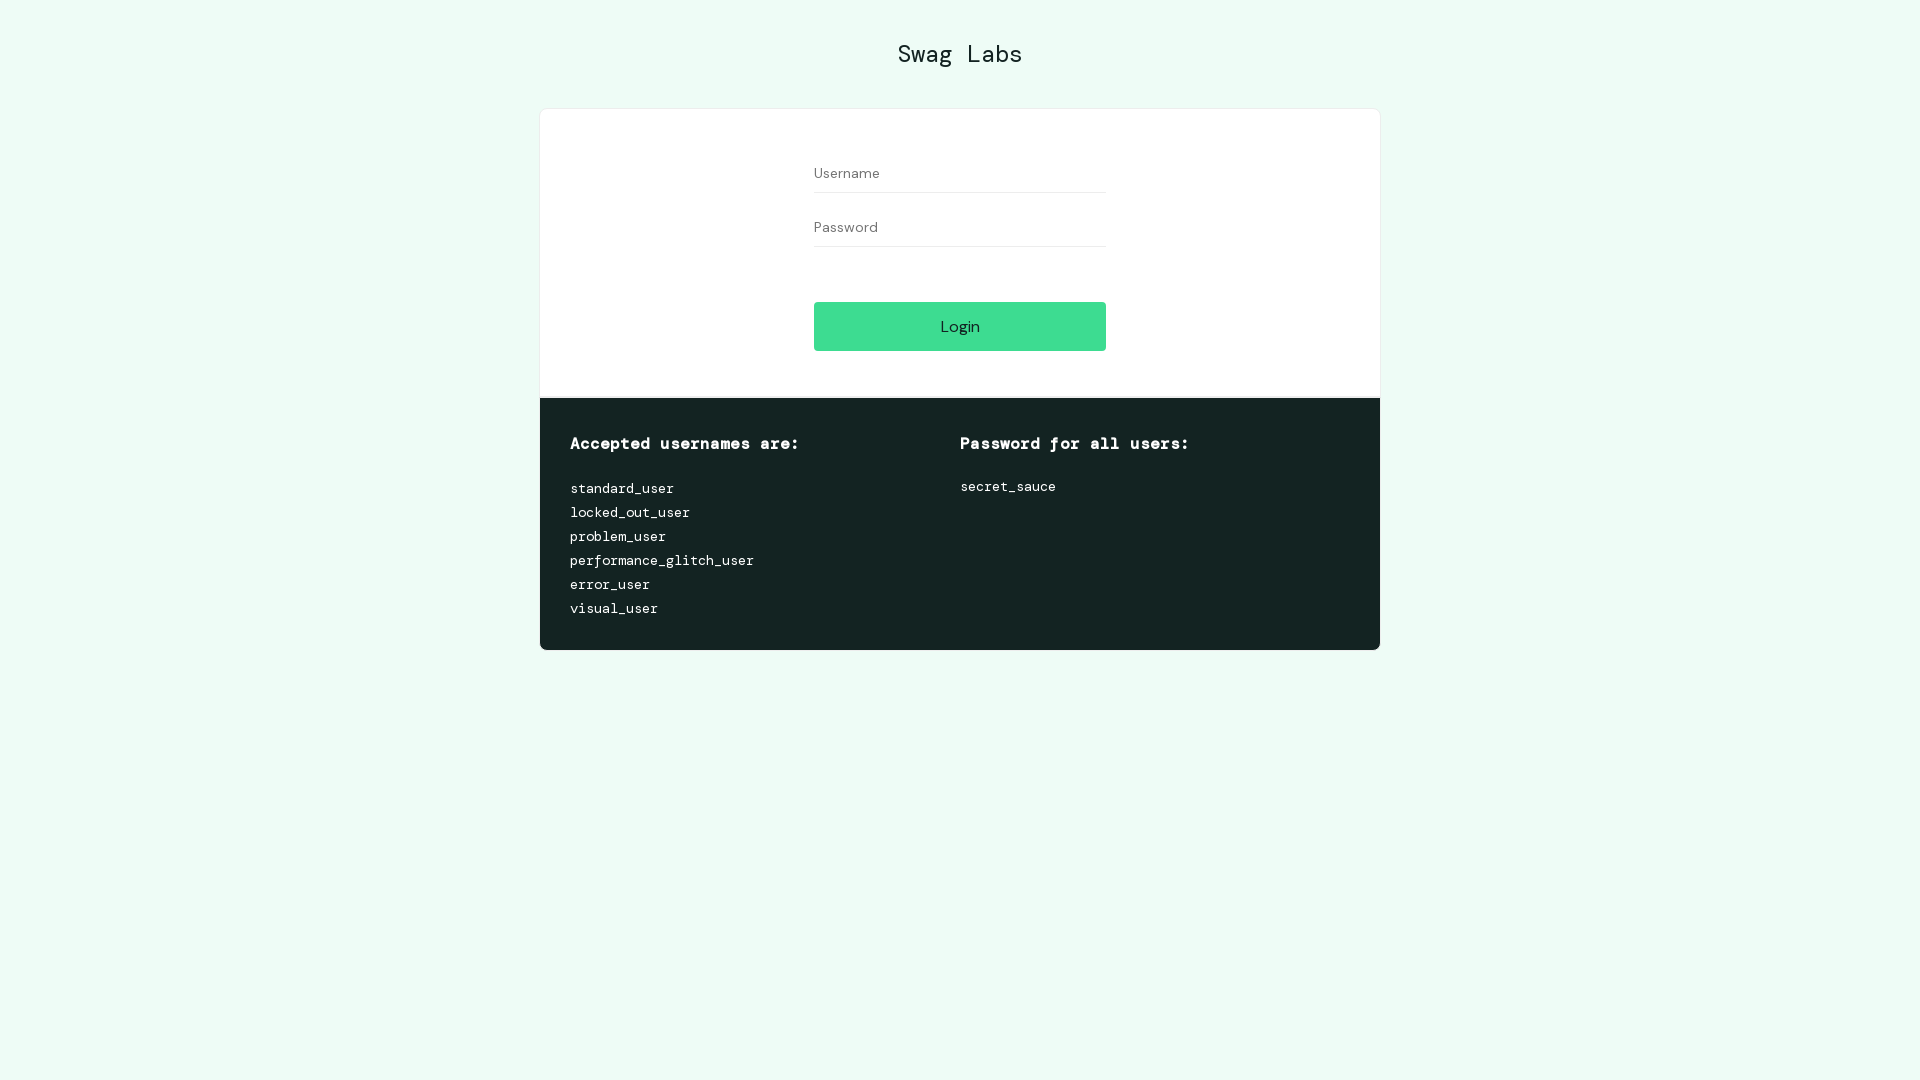